Tests browser URL navigation by visiting multiple W3Schools pages in sequence

Starting URL: https://www.w3schools.com

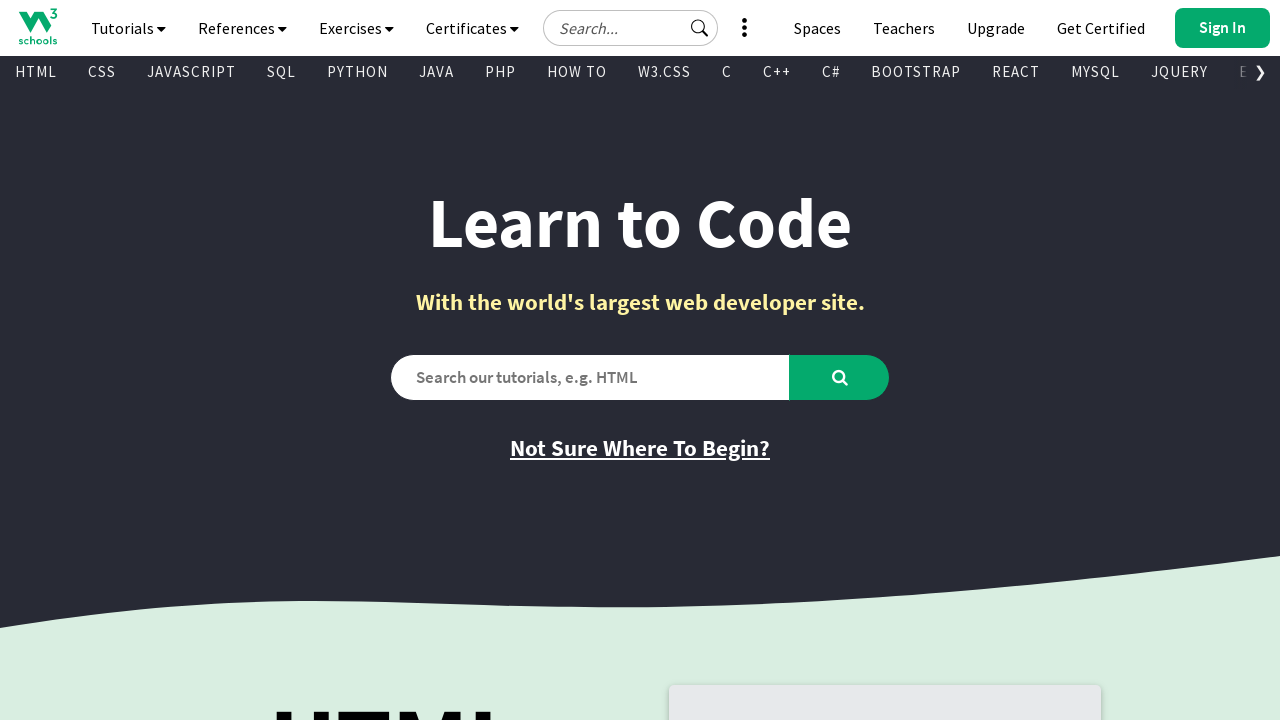

Navigated to W3Schools tryit page with button test
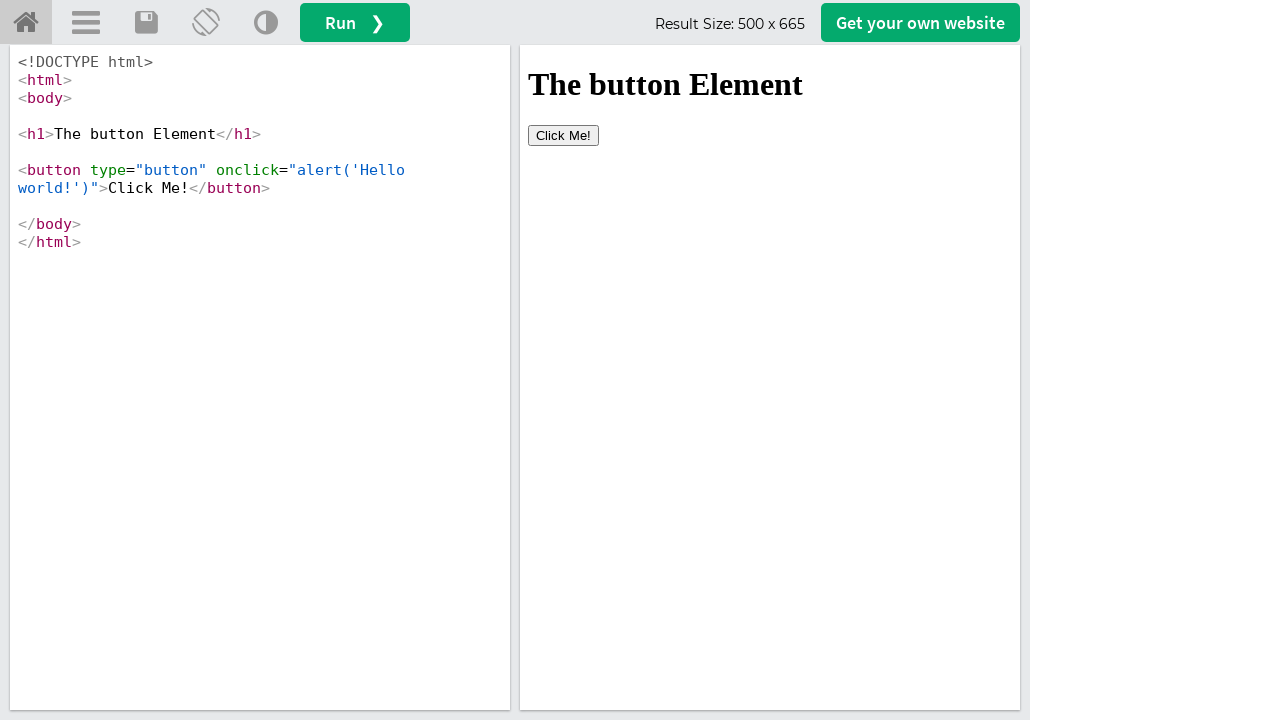

Navigated to W3Schools tryit page with disabled button
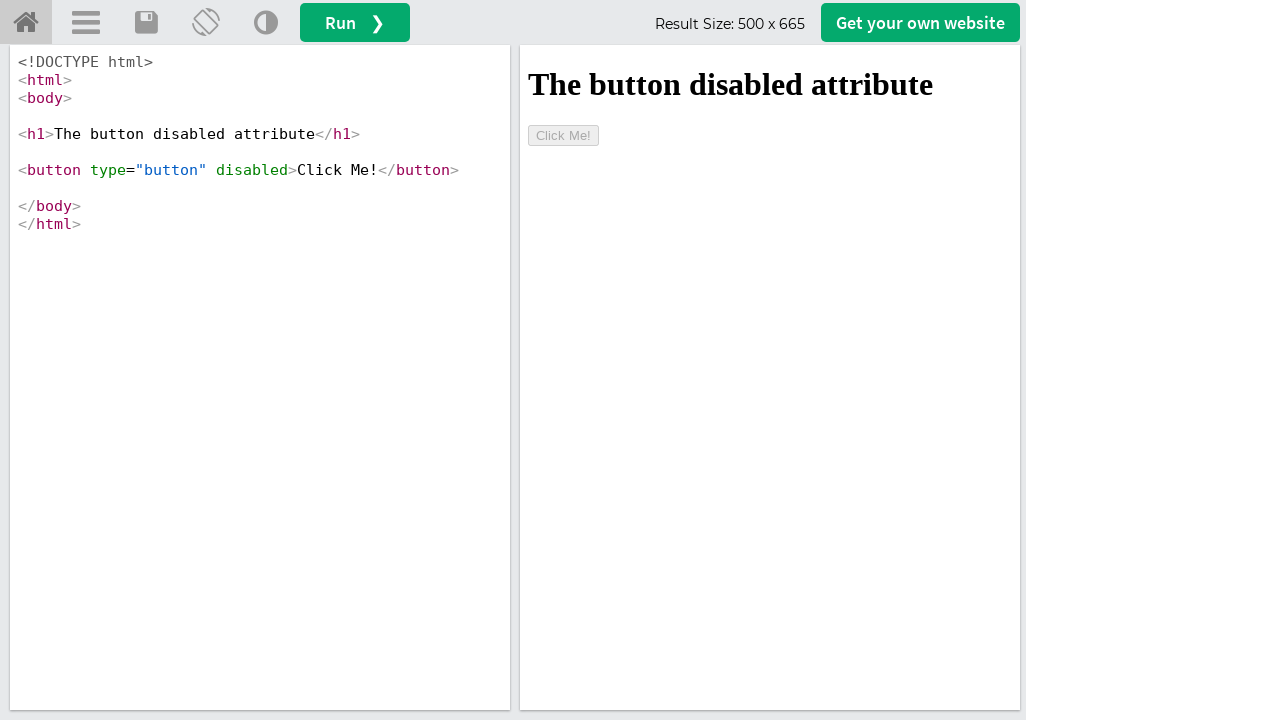

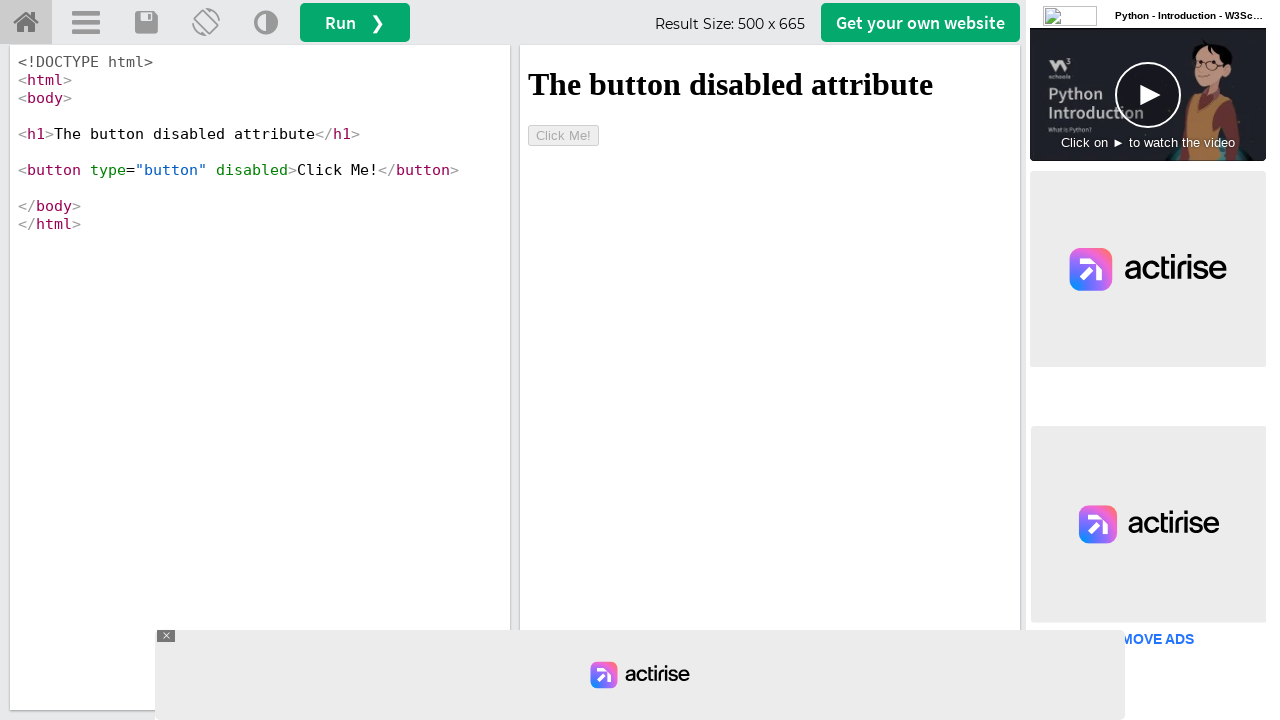